Tests adding todo items by creating two items and verifying they appear in the list

Starting URL: https://demo.playwright.dev/todomvc

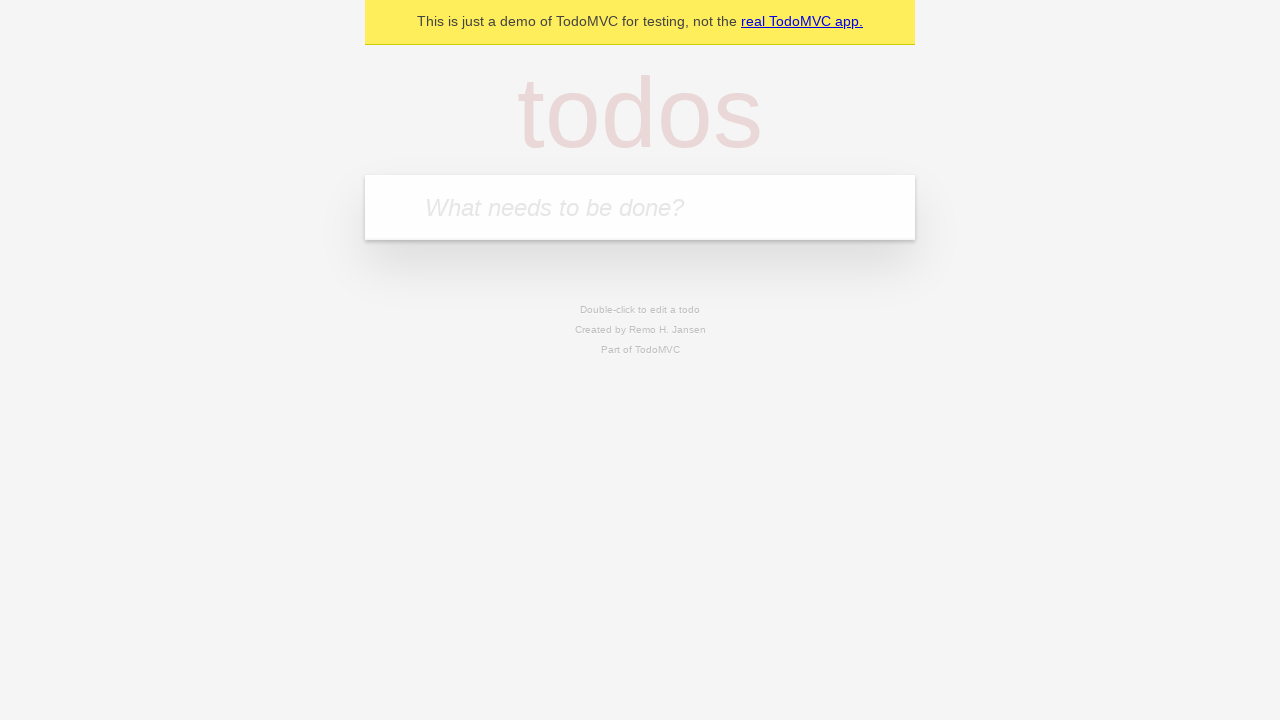

Located the todo input field with placeholder 'What needs to be done?'
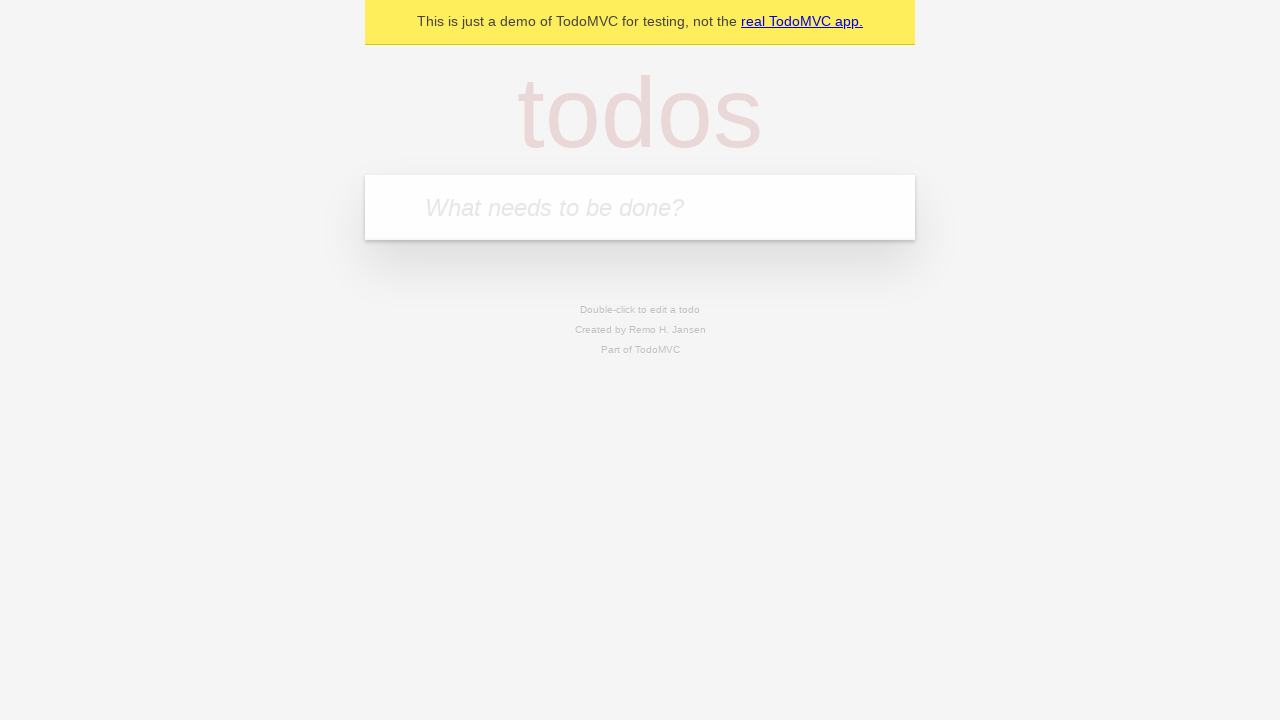

Filled todo input with 'buy some cheese' on internal:attr=[placeholder="What needs to be done?"i]
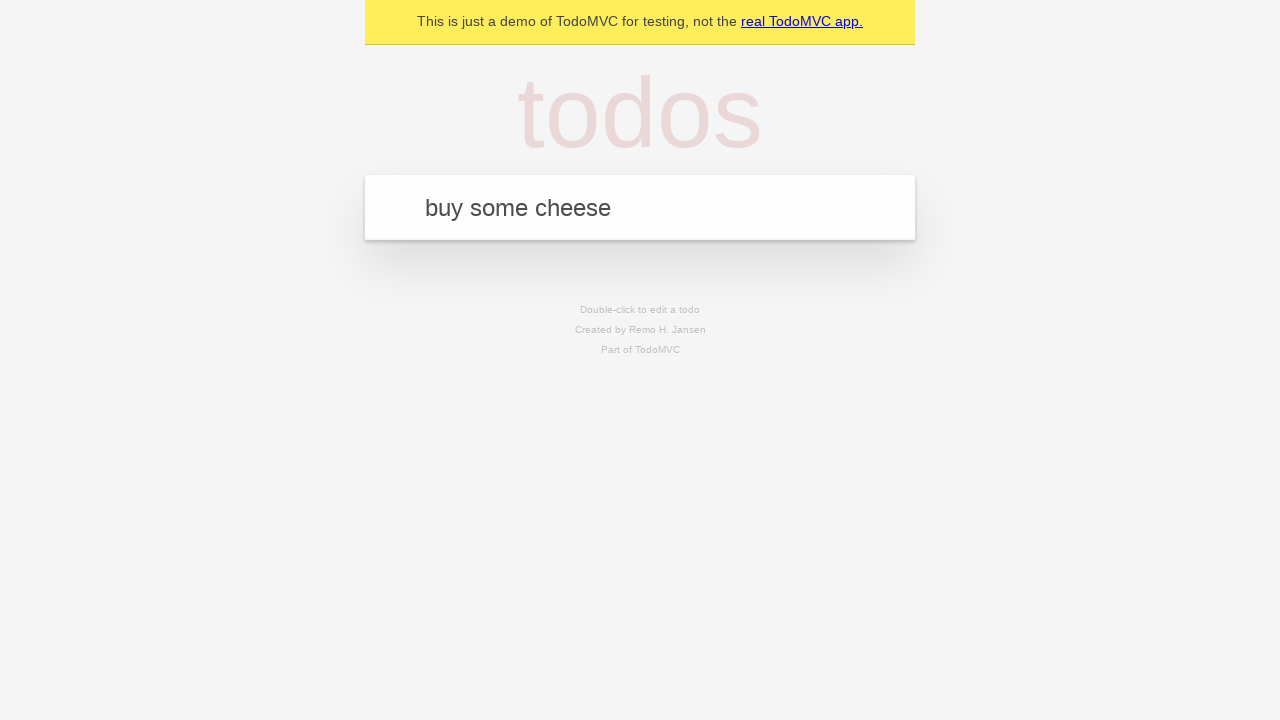

Pressed Enter to create first todo item on internal:attr=[placeholder="What needs to be done?"i]
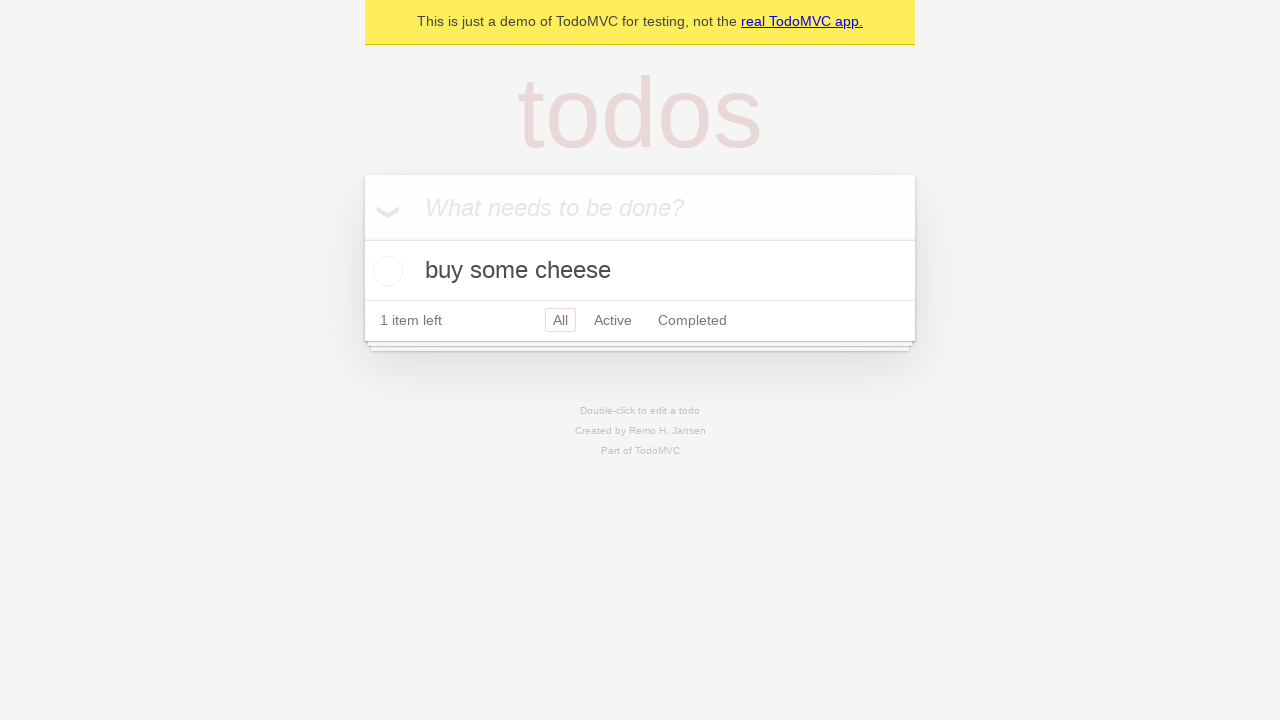

First todo item appeared in the list
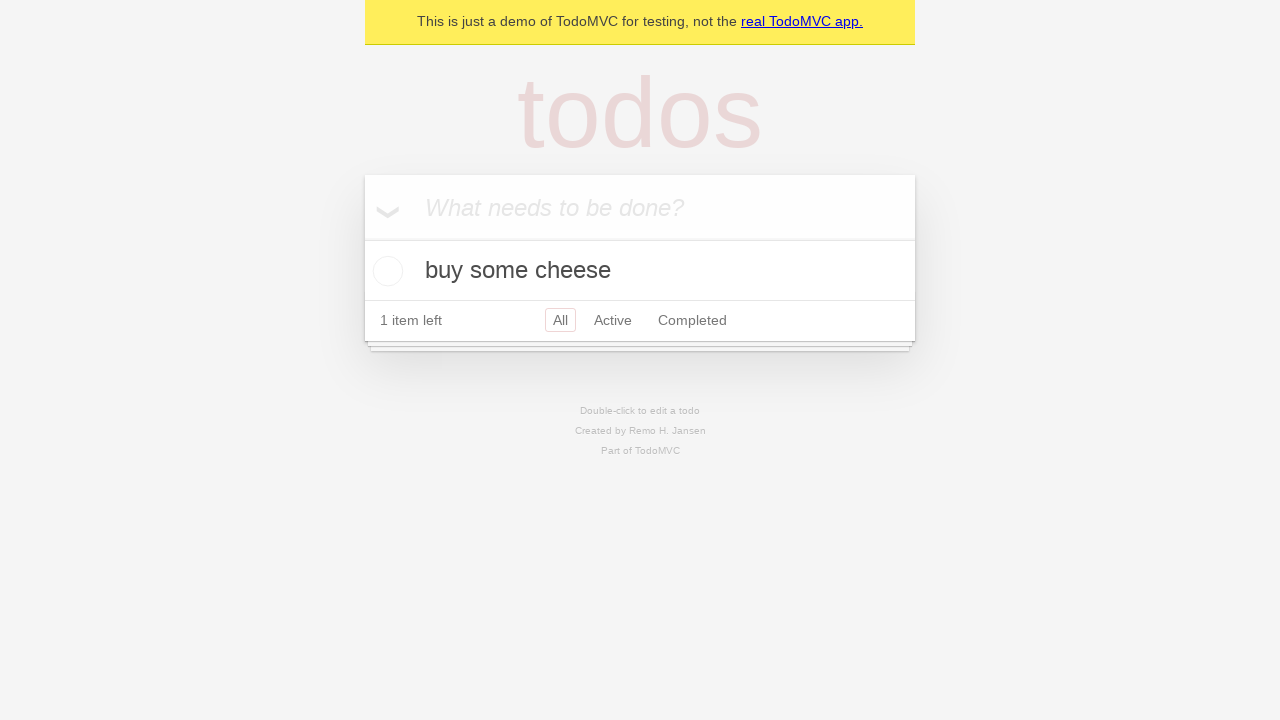

Filled todo input with 'feed the cat' on internal:attr=[placeholder="What needs to be done?"i]
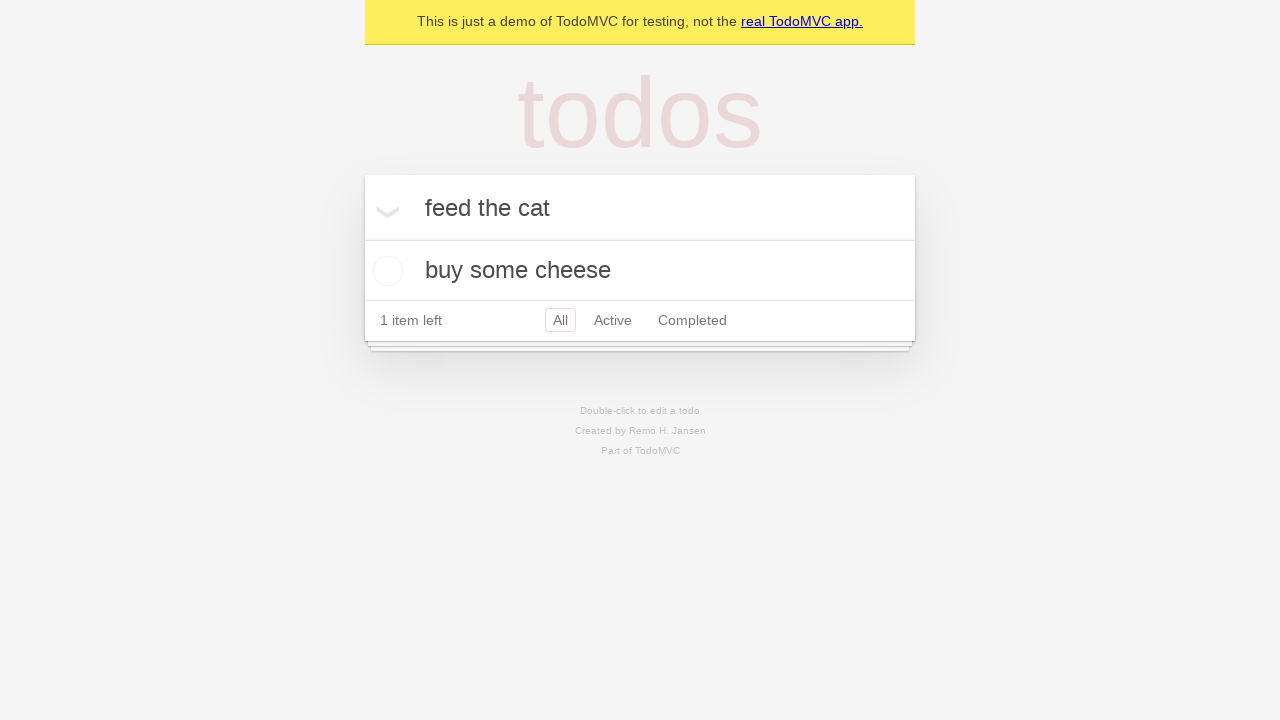

Pressed Enter to create second todo item on internal:attr=[placeholder="What needs to be done?"i]
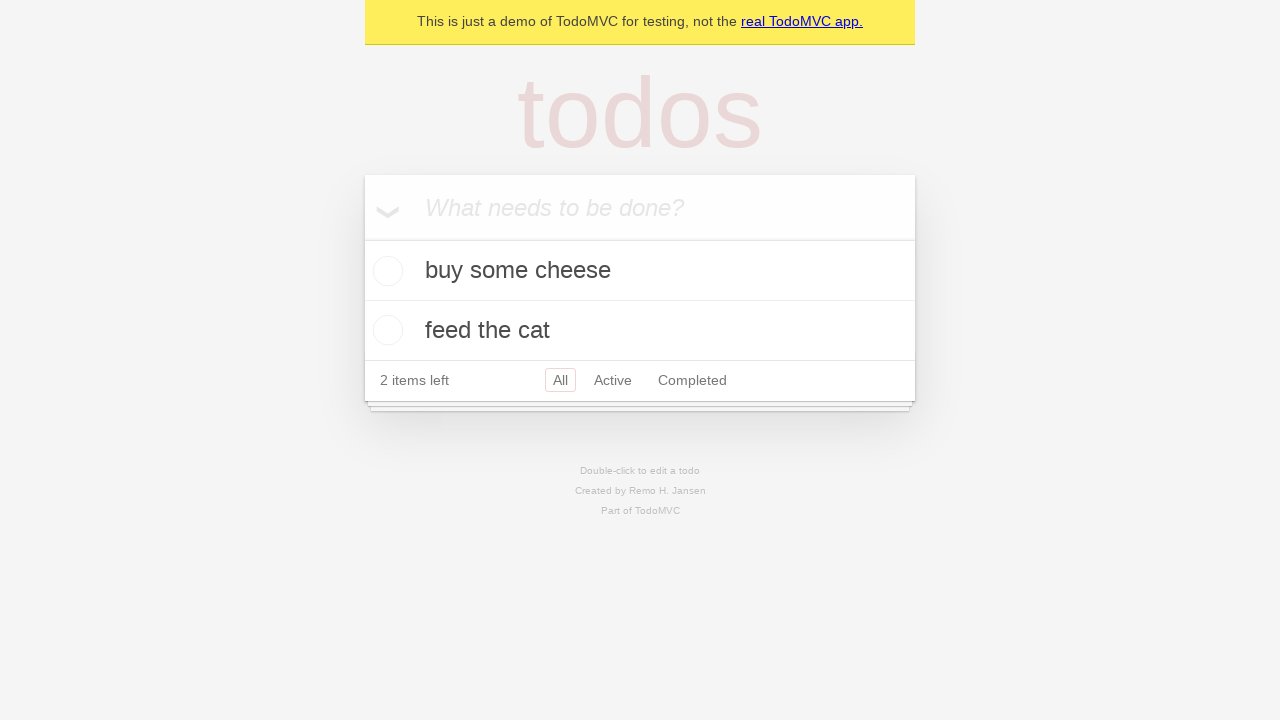

Second todo item appeared in the list, confirming both todos are visible
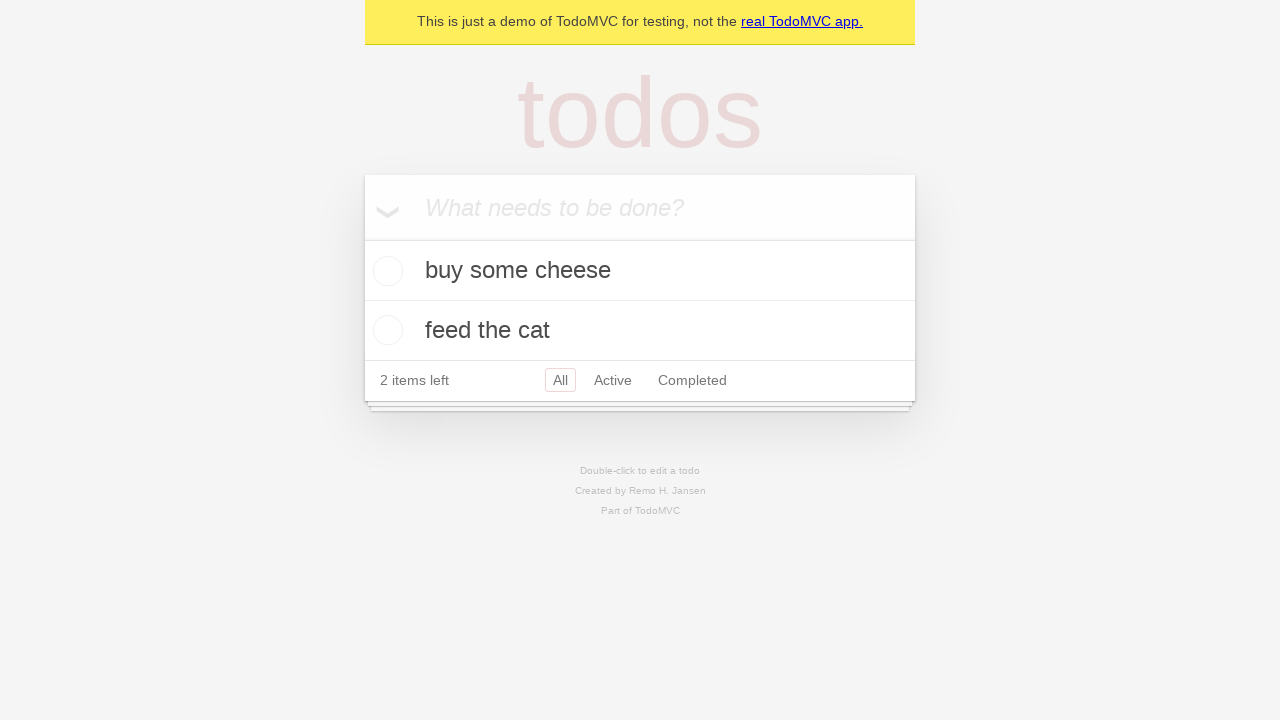

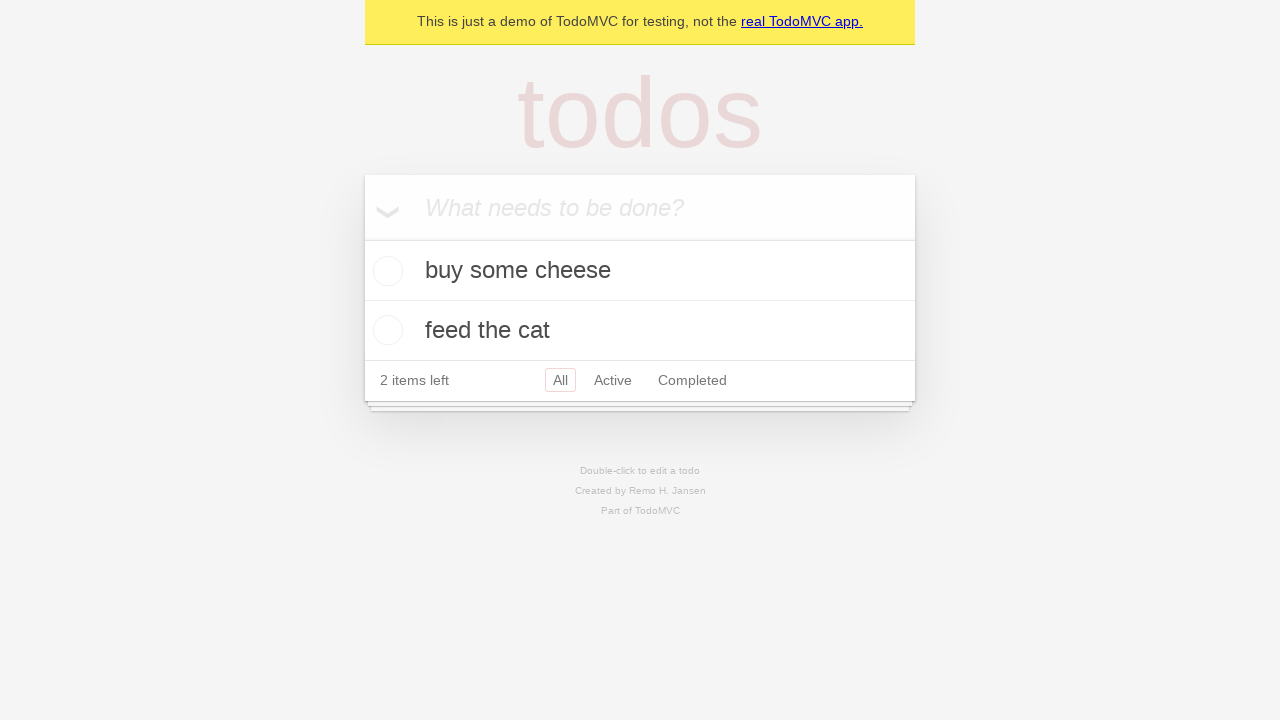